Tests drag and drop functionality by dragging an element and dropping it onto a target droppable area on the jQuery UI demo page

Starting URL: http://jqueryui.com/resources/demos/droppable/default.html

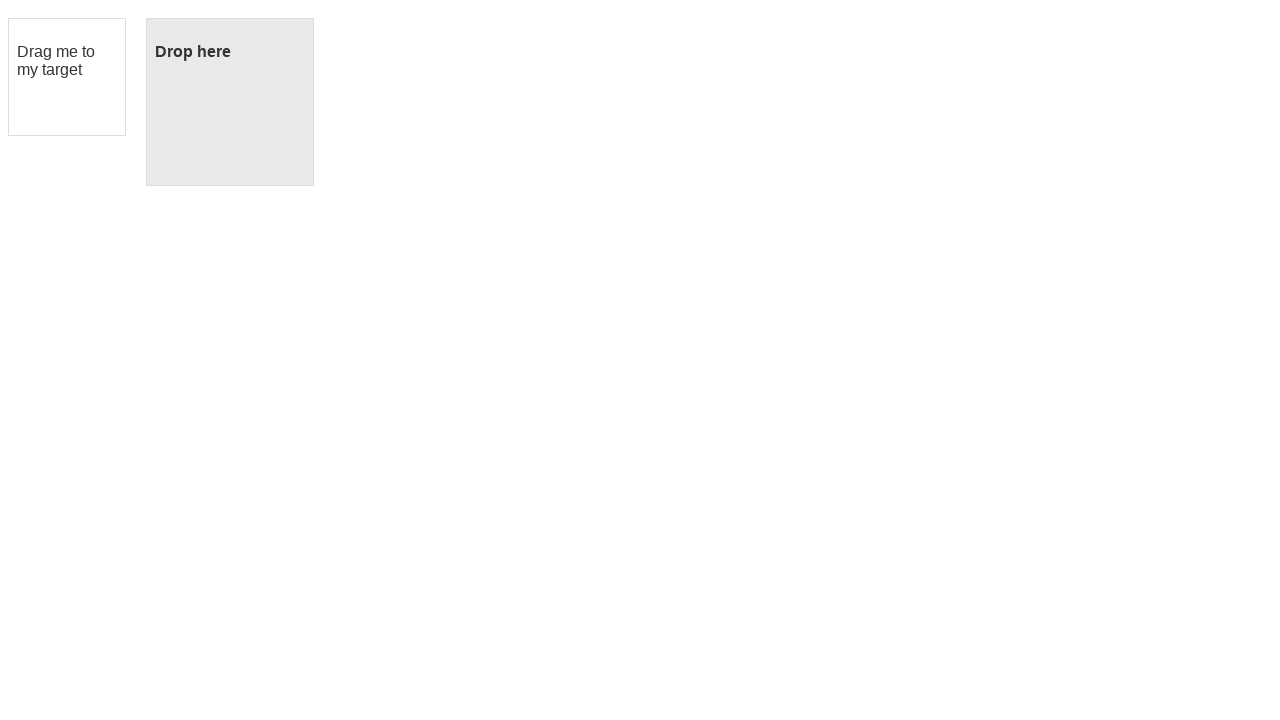

Waited for draggable element to be present
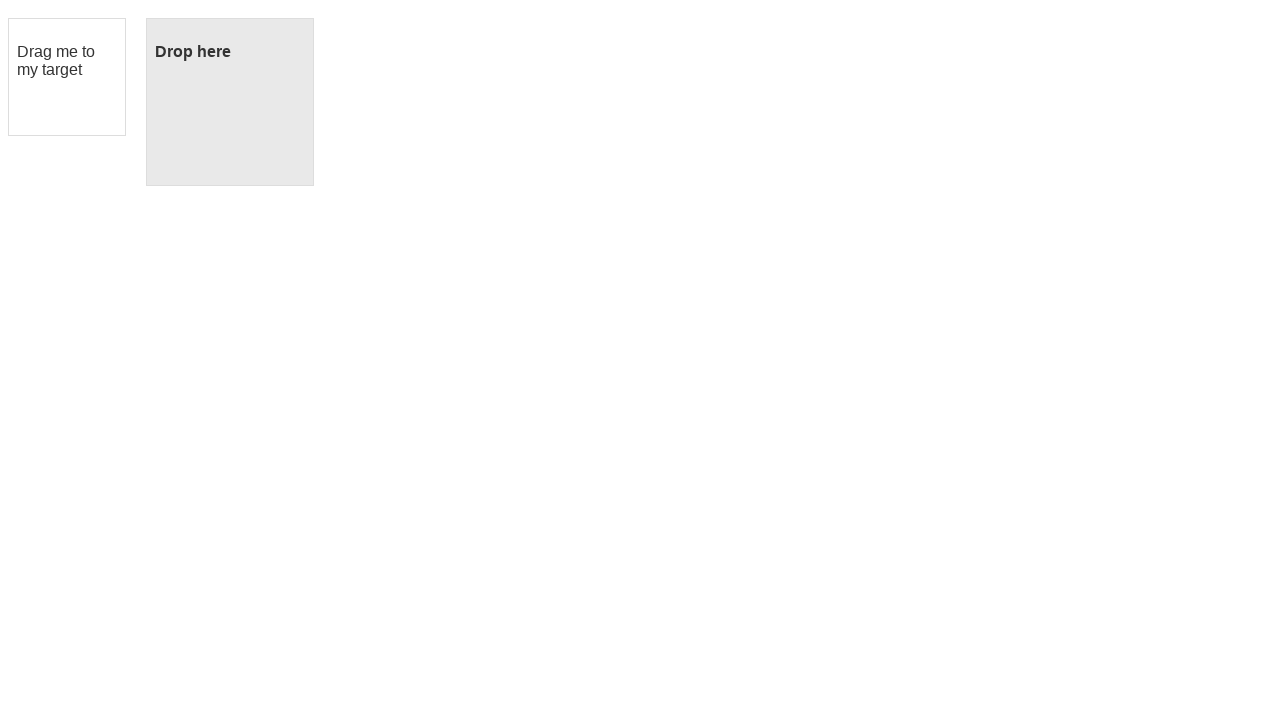

Waited for droppable element to be present
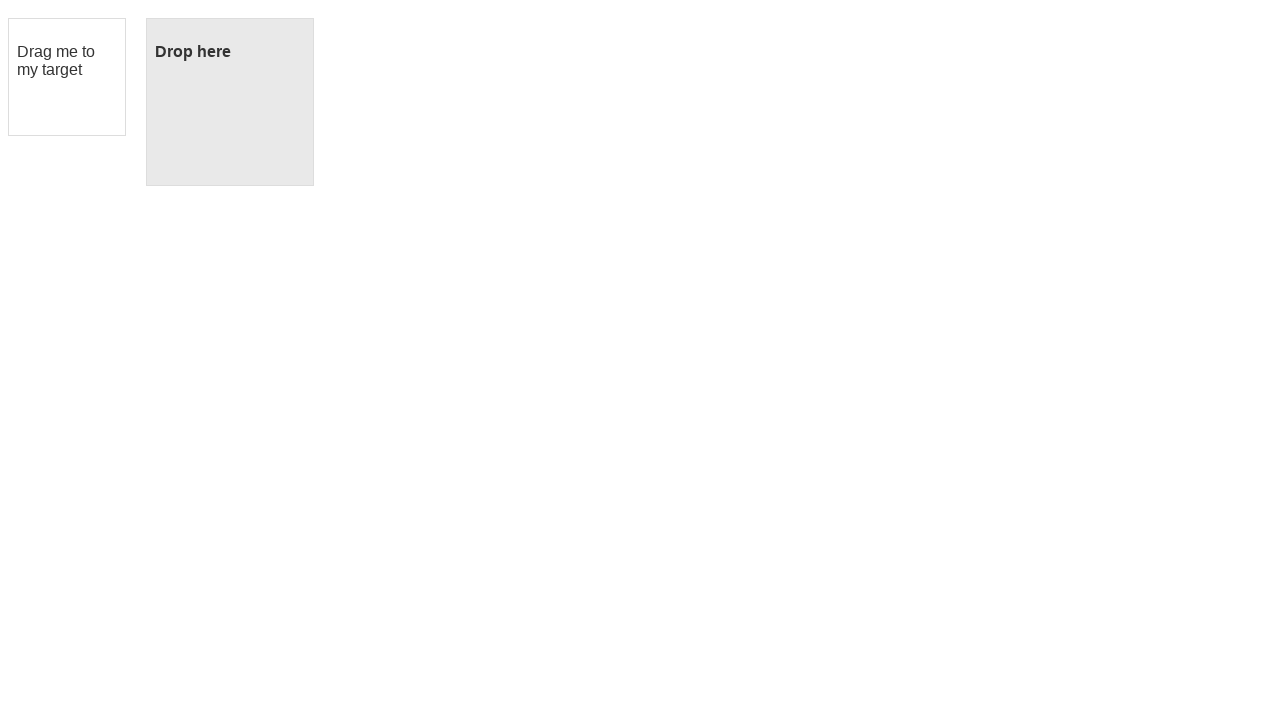

Located the draggable element
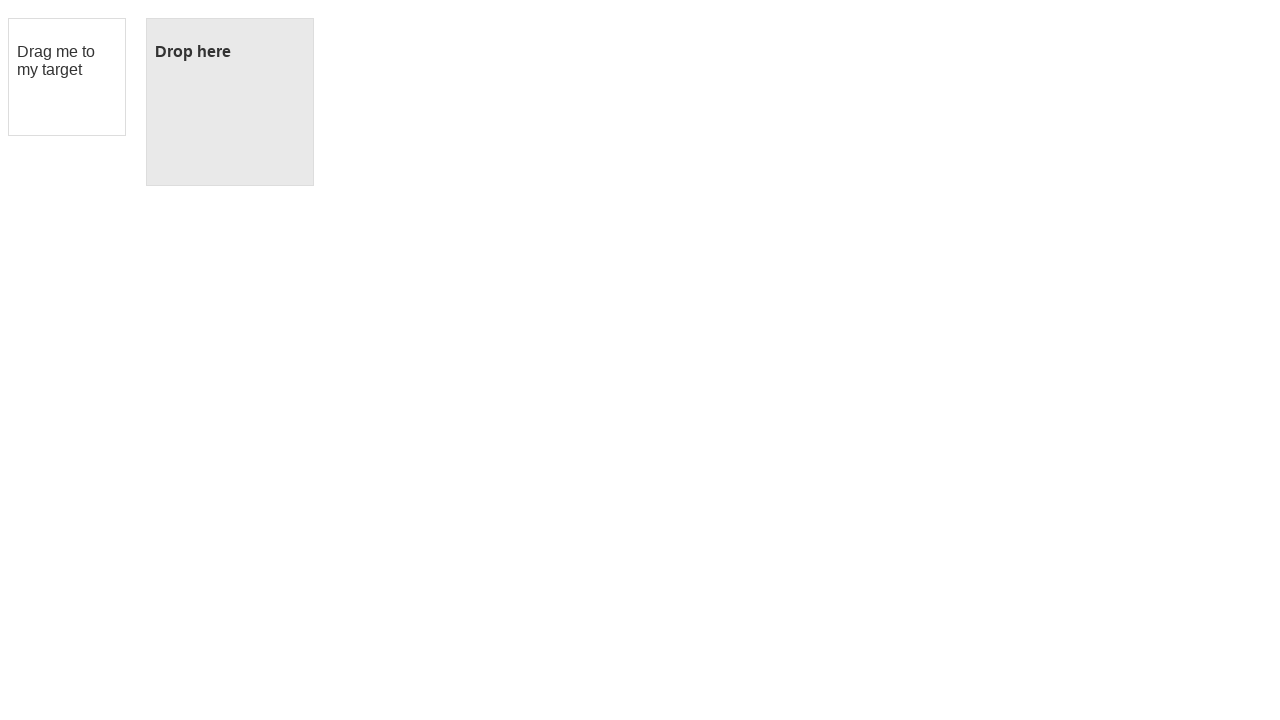

Located the droppable element
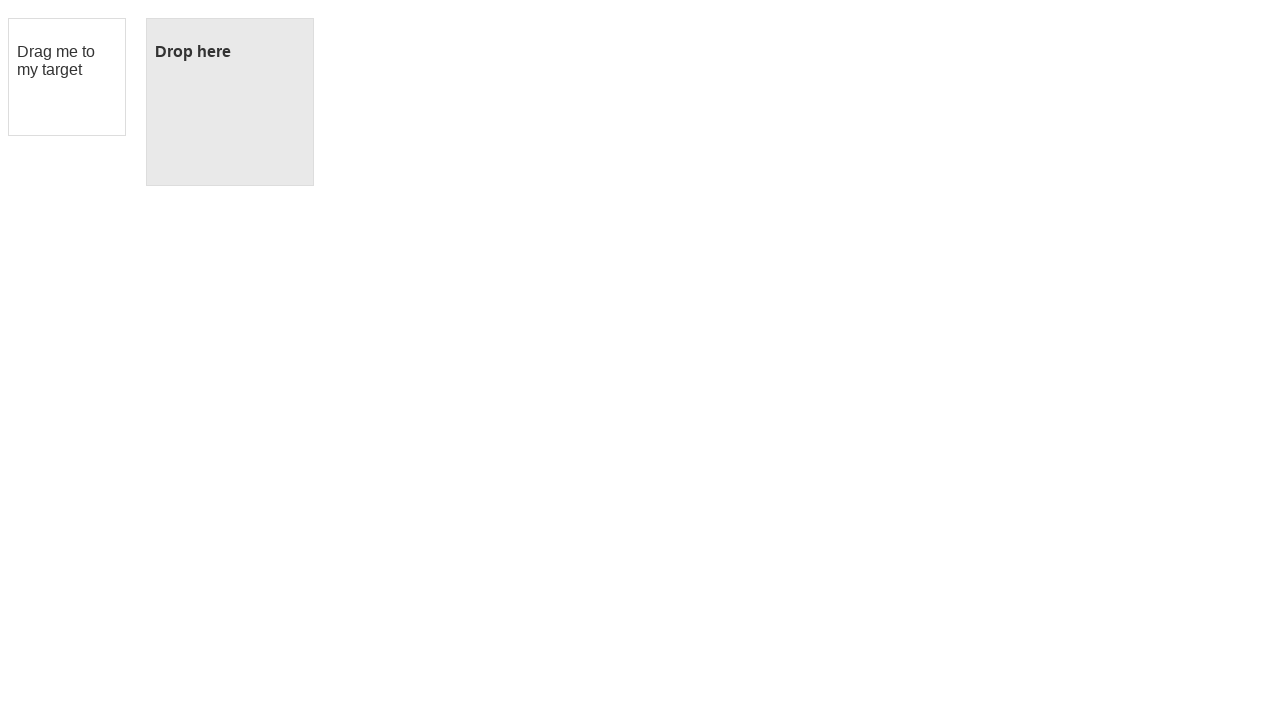

Dragged the draggable element onto the droppable target area at (230, 102)
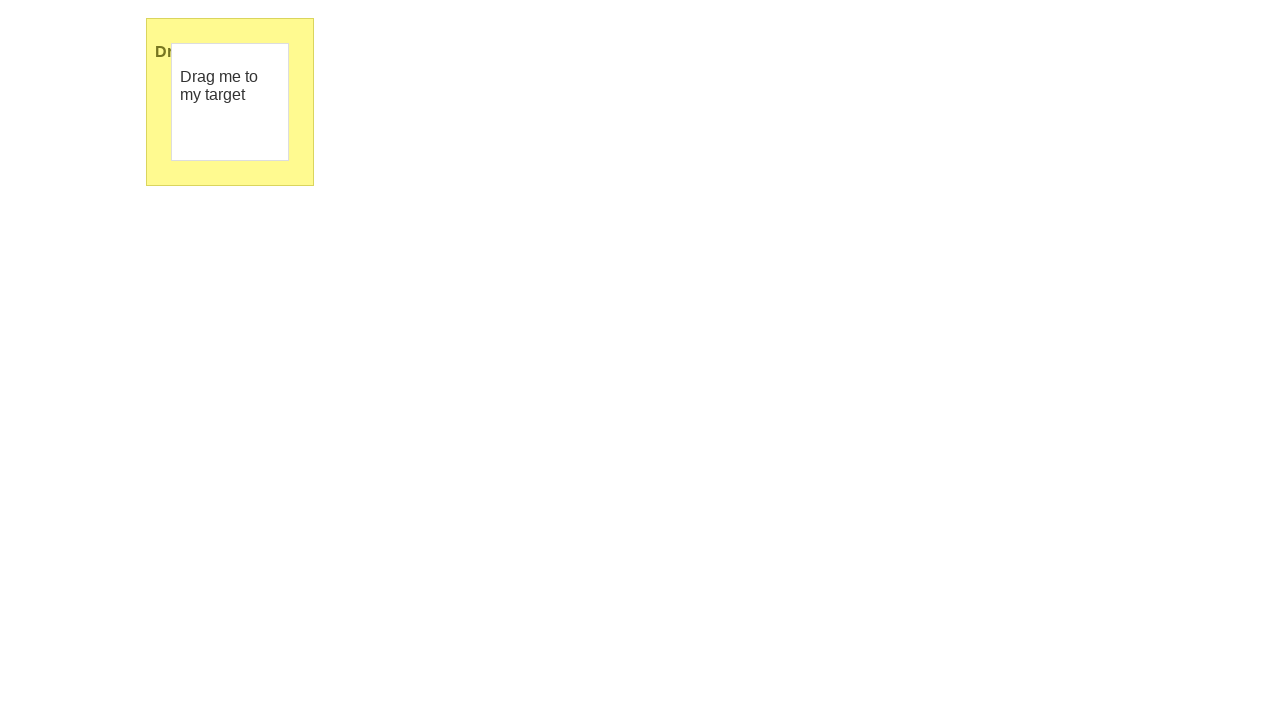

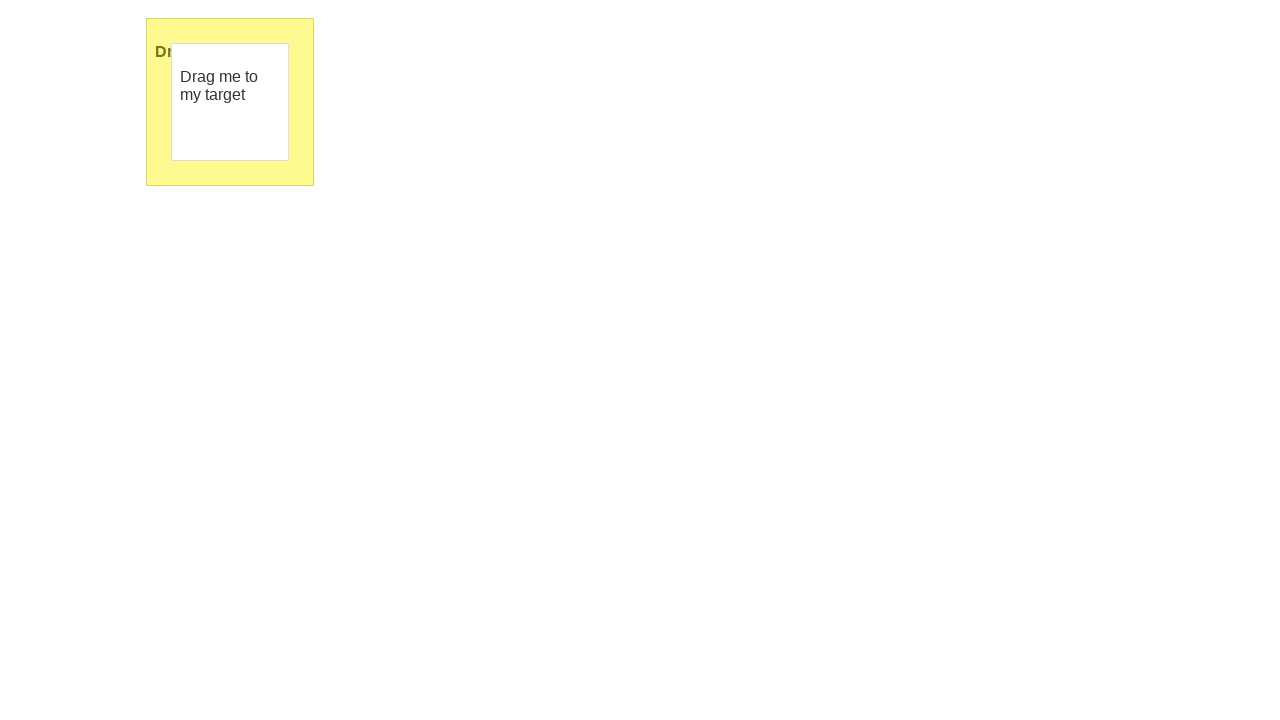